Tests alert handling by clicking a button that triggers an alert, validating the alert text, and accepting the alert

Starting URL: http://automationbykrishna.com/#

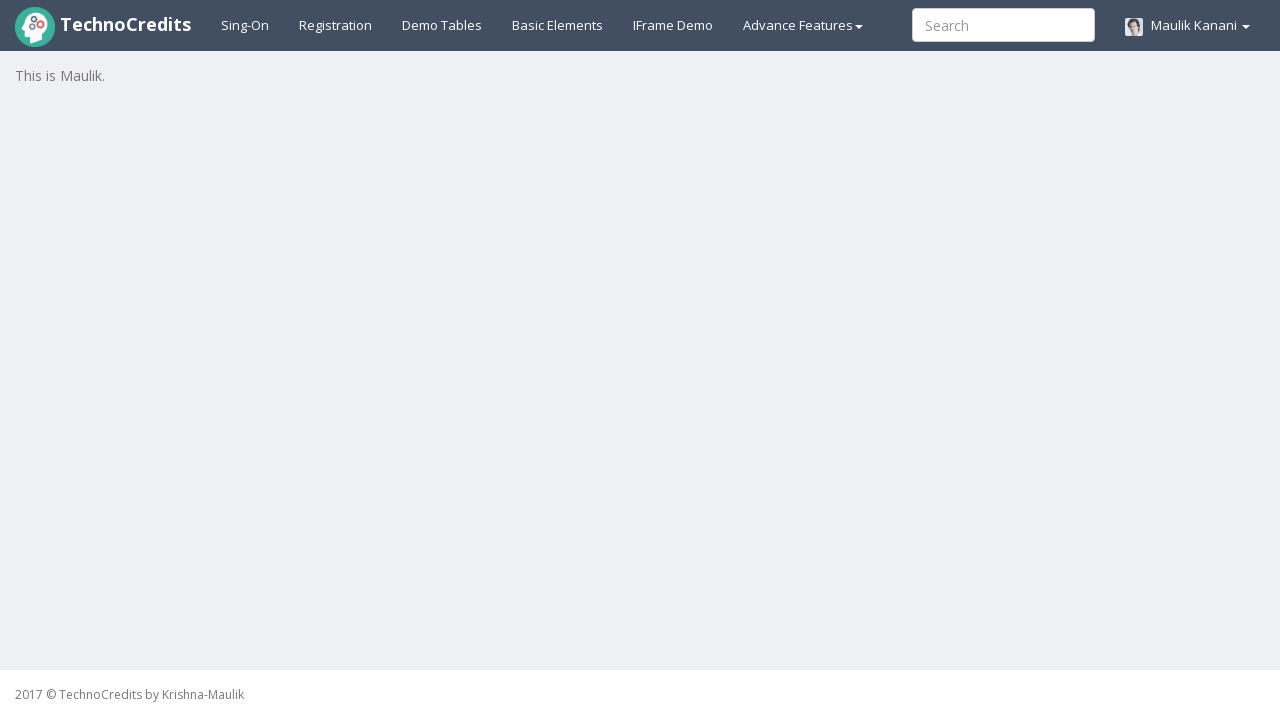

Clicked on 4th navigation menu item at (558, 25) on xpath=//ul[@class='nav navbar-nav navbar-right']/preceding-sibling::ul/li[4]/a
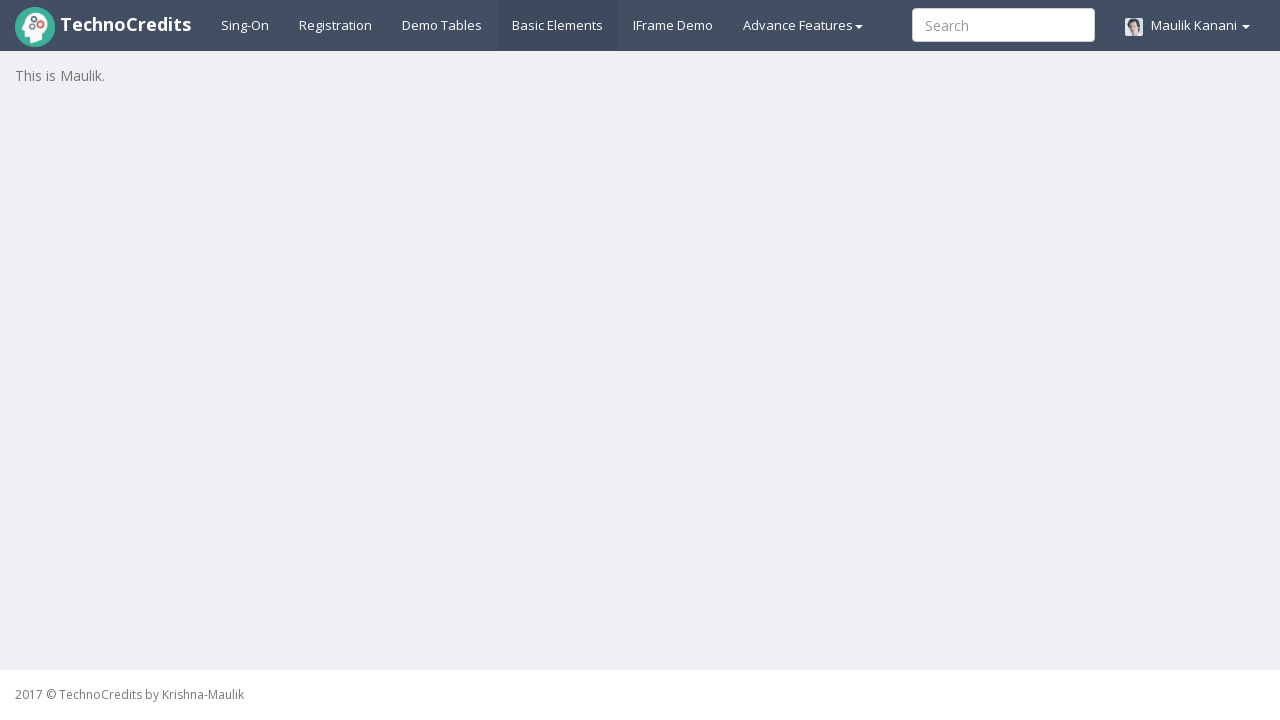

Waited 2000ms for page to load
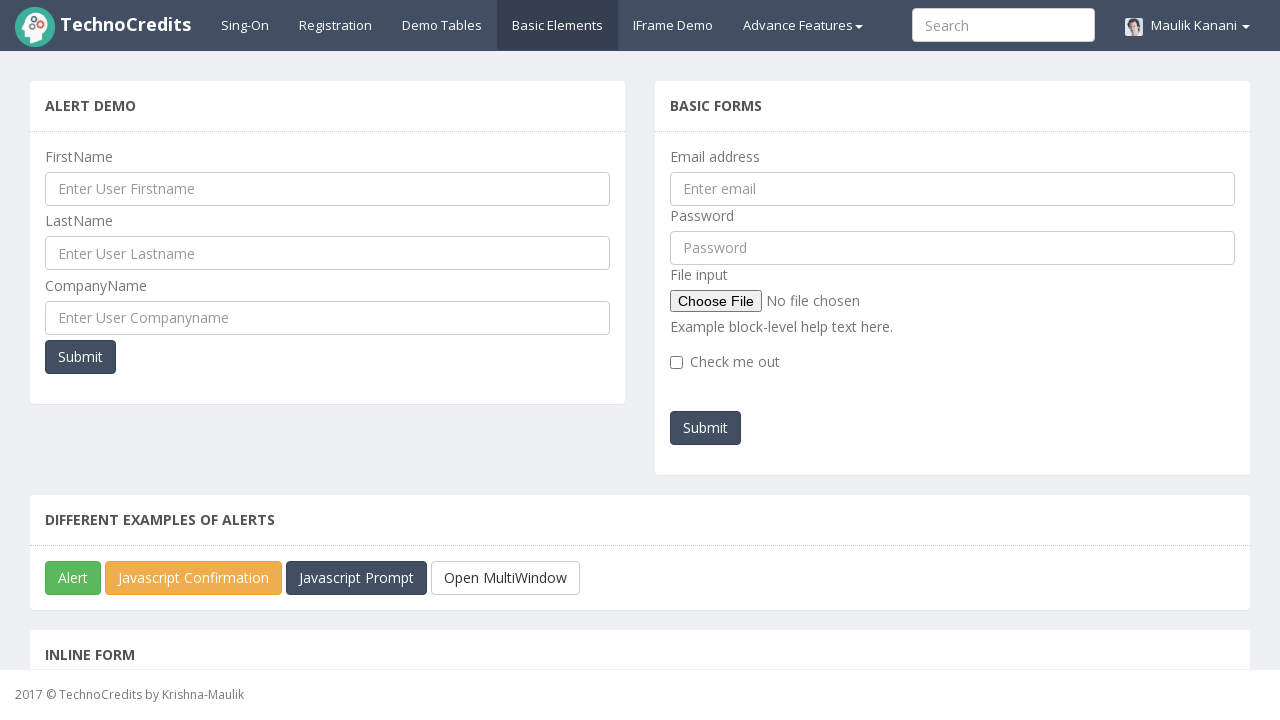

Located alert button element
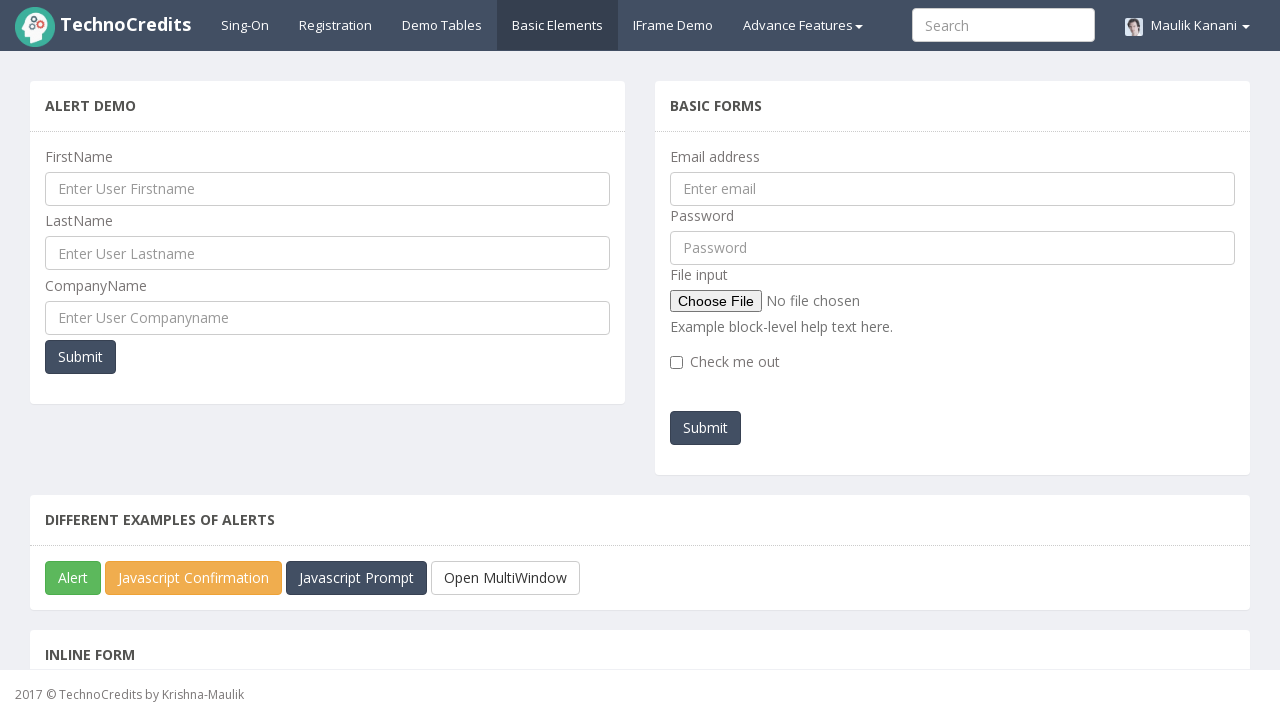

Scrolled alert button into view
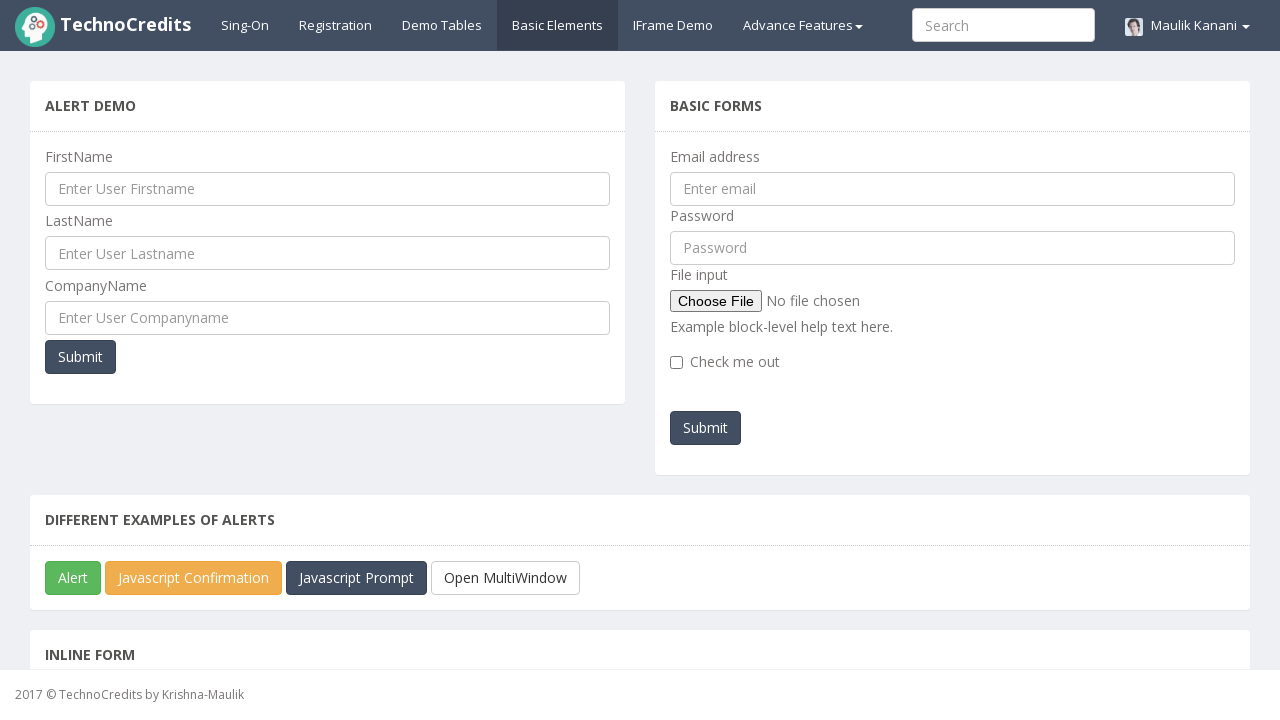

Clicked alert button to trigger alert at (73, 578) on xpath=//button[contains(@onclick, 'ScriptAlert')]
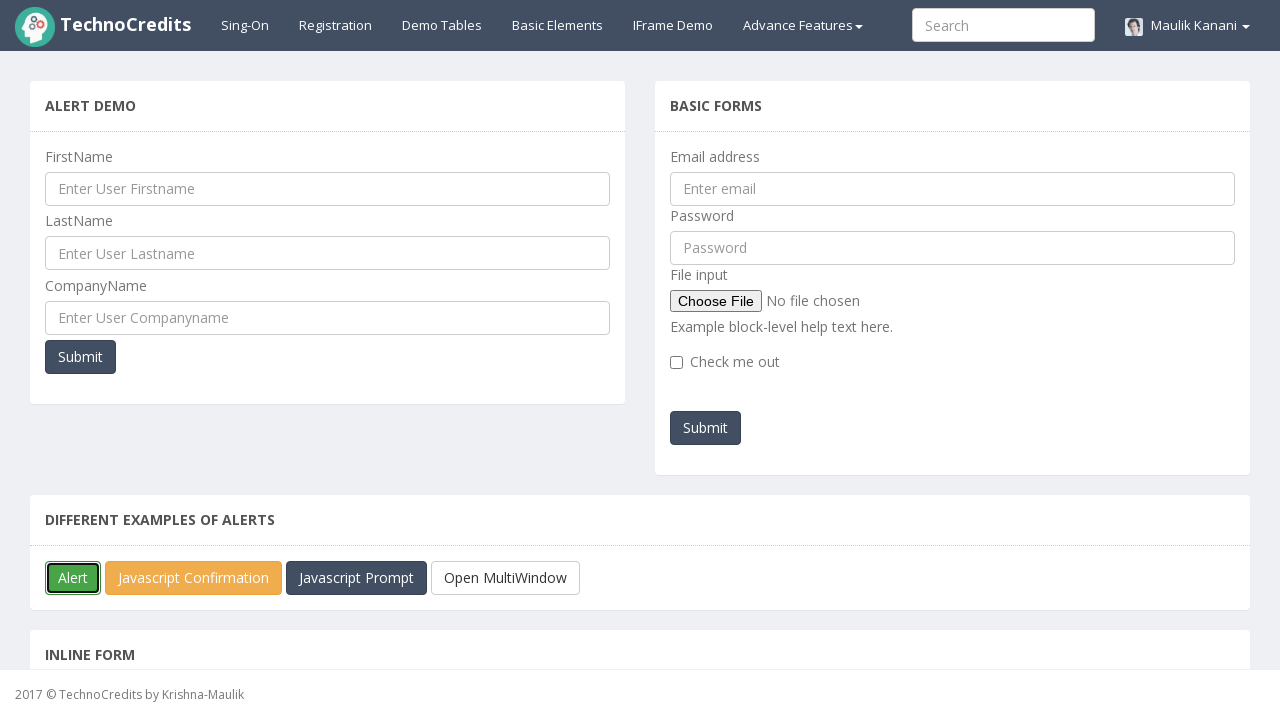

Set up dialog handler to accept alerts
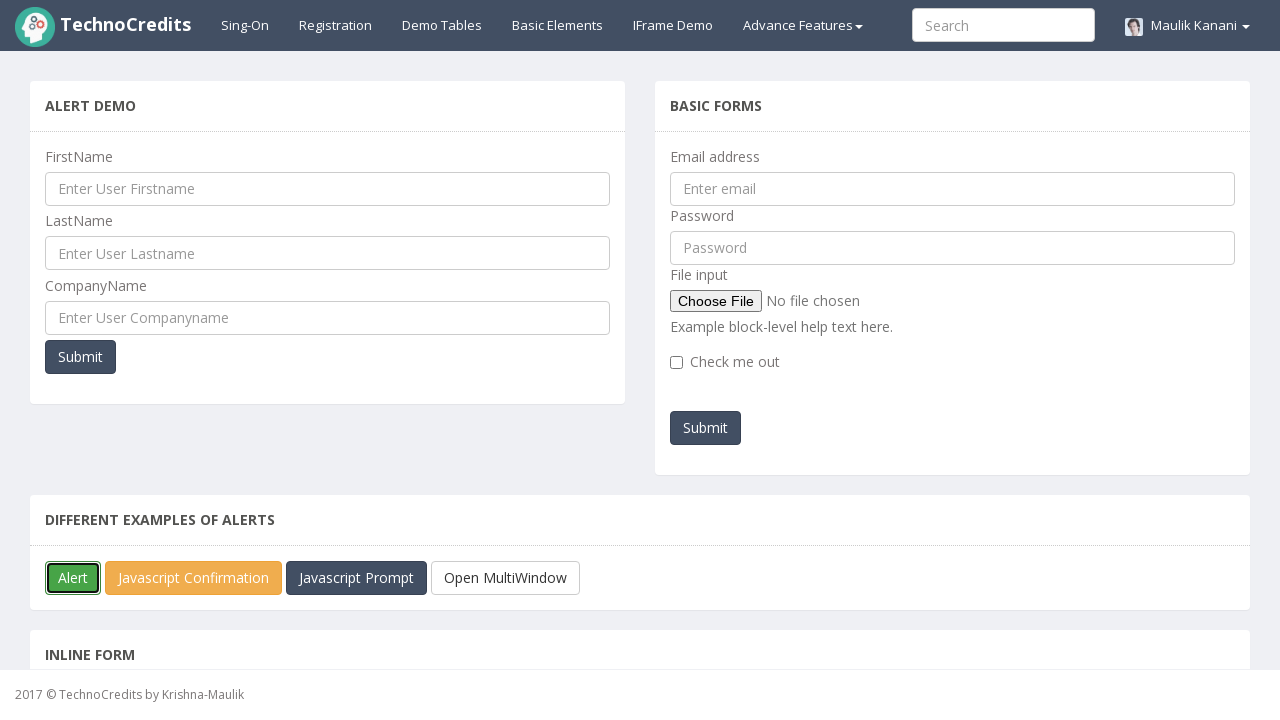

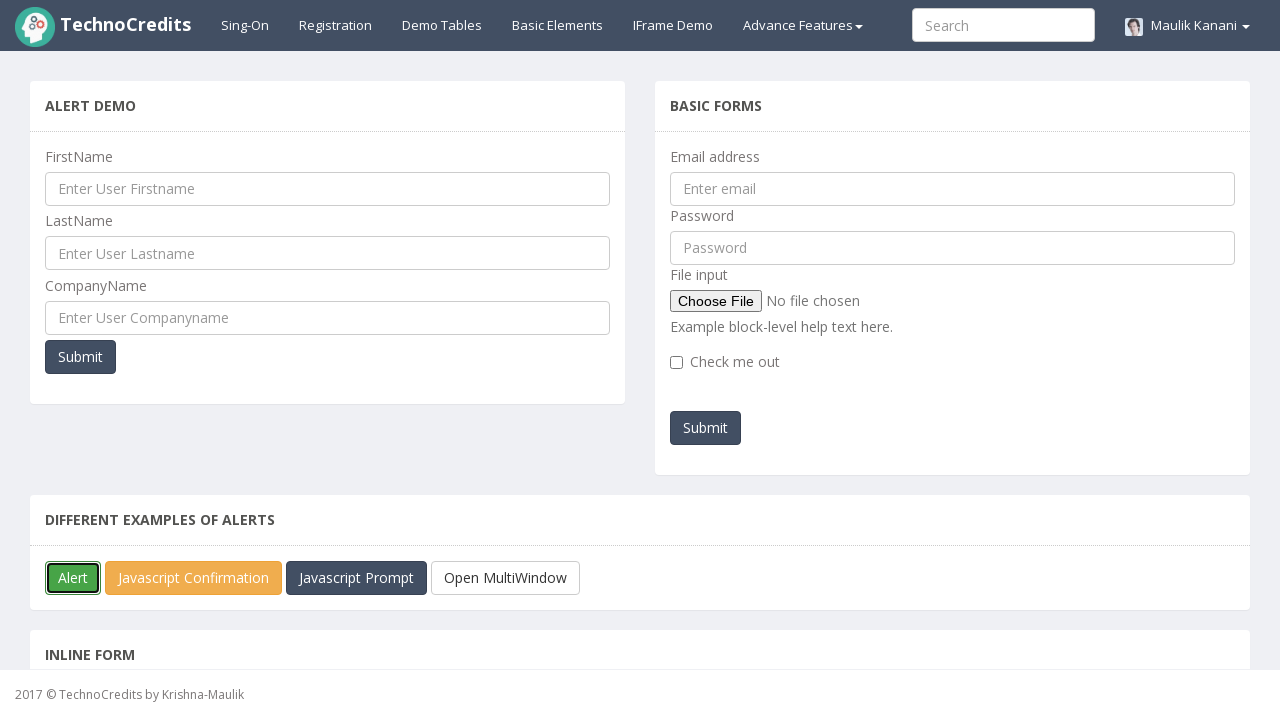